Tests filling out a practice form on Rahul Shetty Academy's Angular practice page by entering name, email, and password fields.

Starting URL: https://rahulshettyacademy.com/angularpractice/

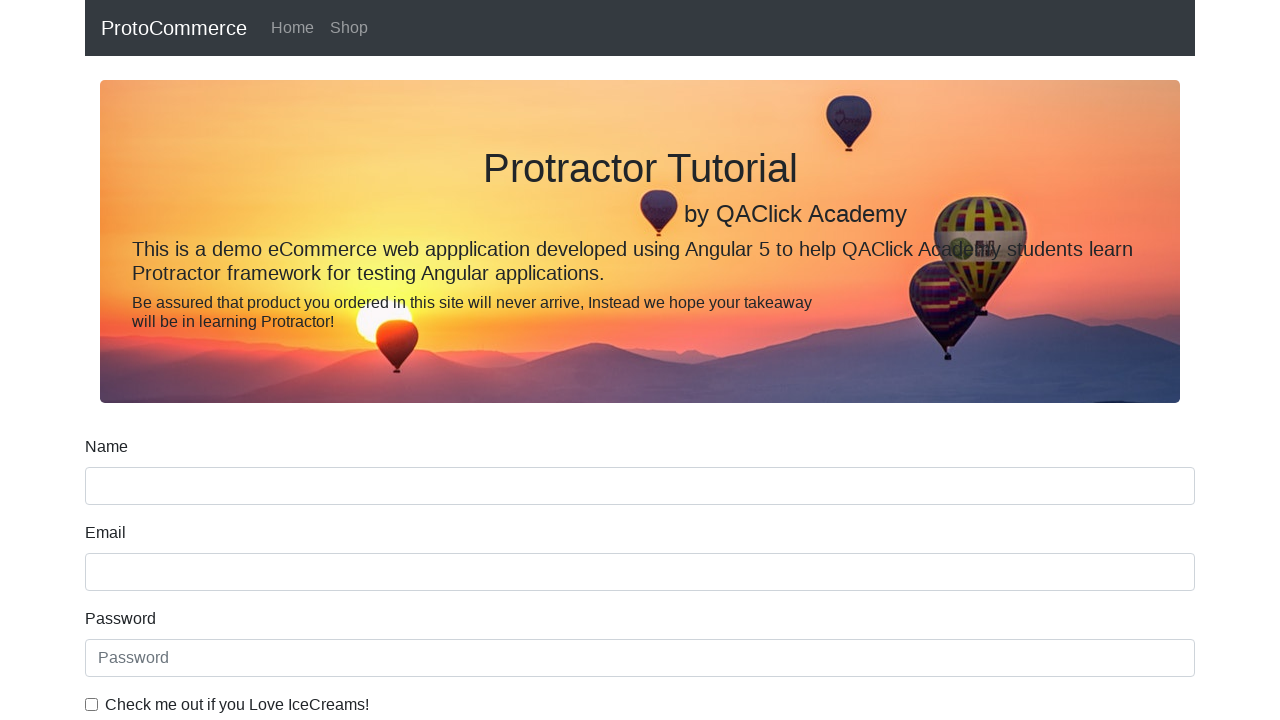

Filled name field with 'Shri Sairam' on input[name='name']
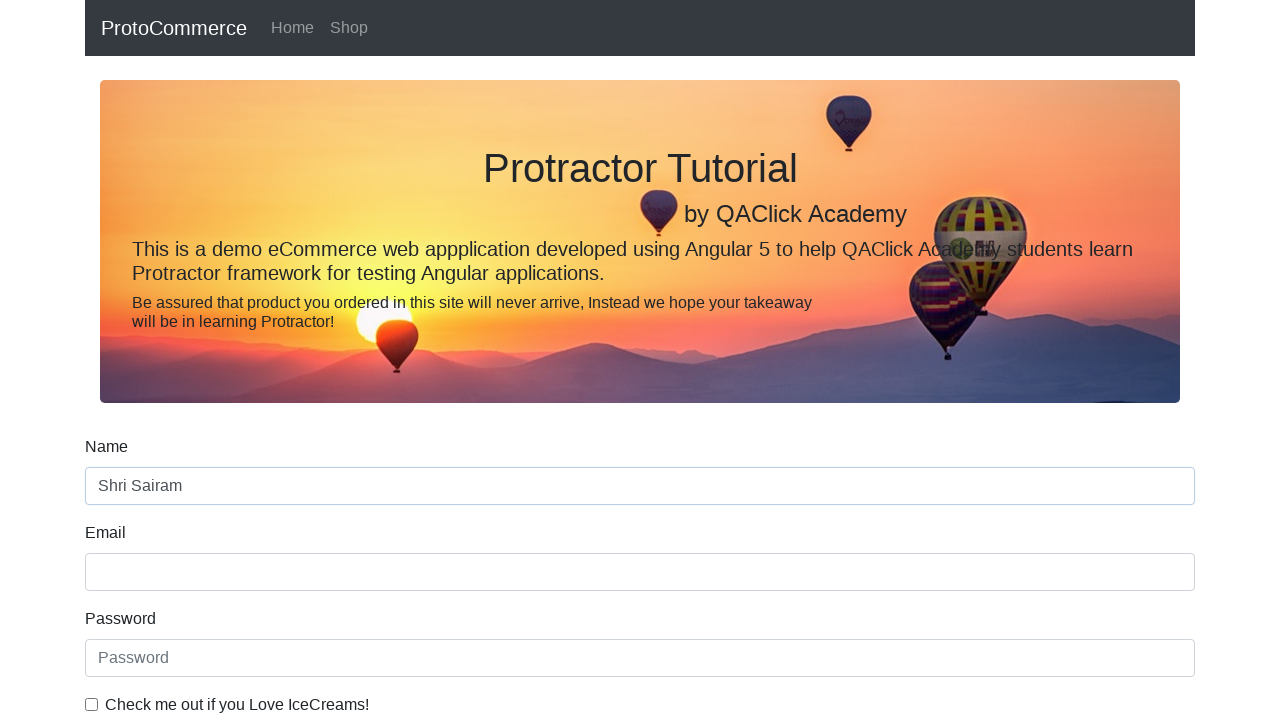

Filled email field with 'Learn_python@gmail.com' on input[name='email']
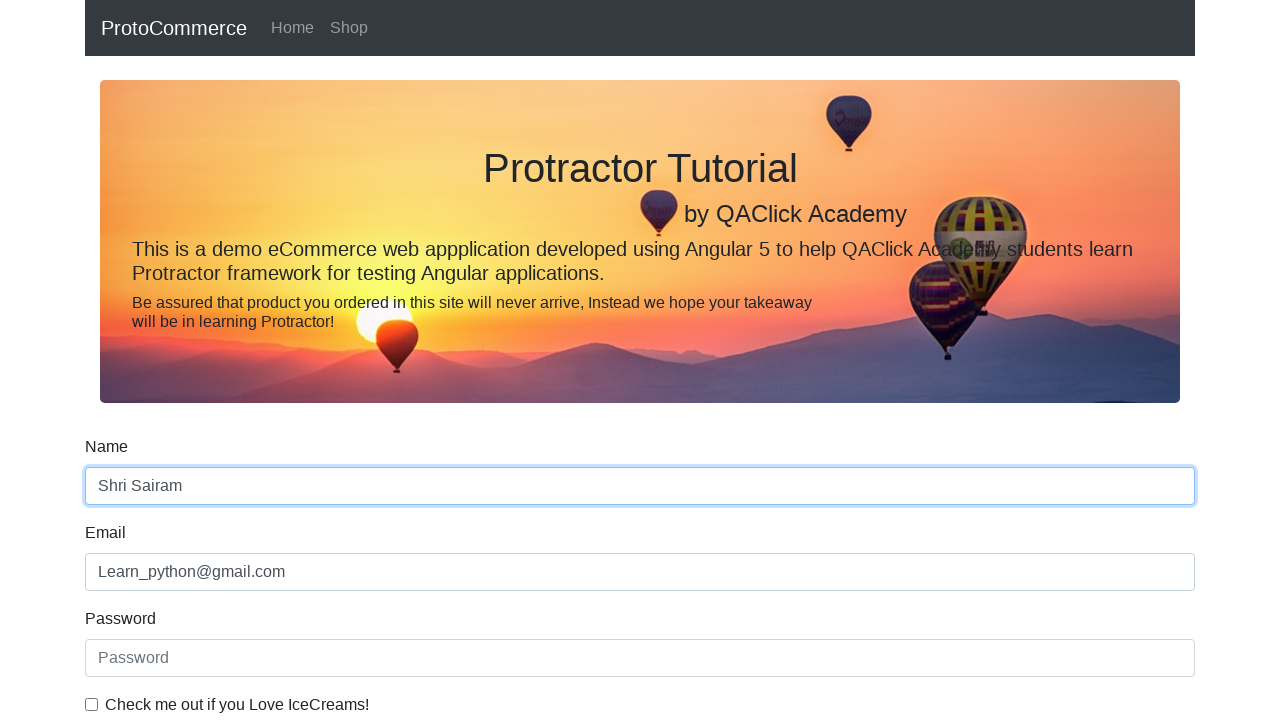

Filled password field with '123456789' on #exampleInputPassword1
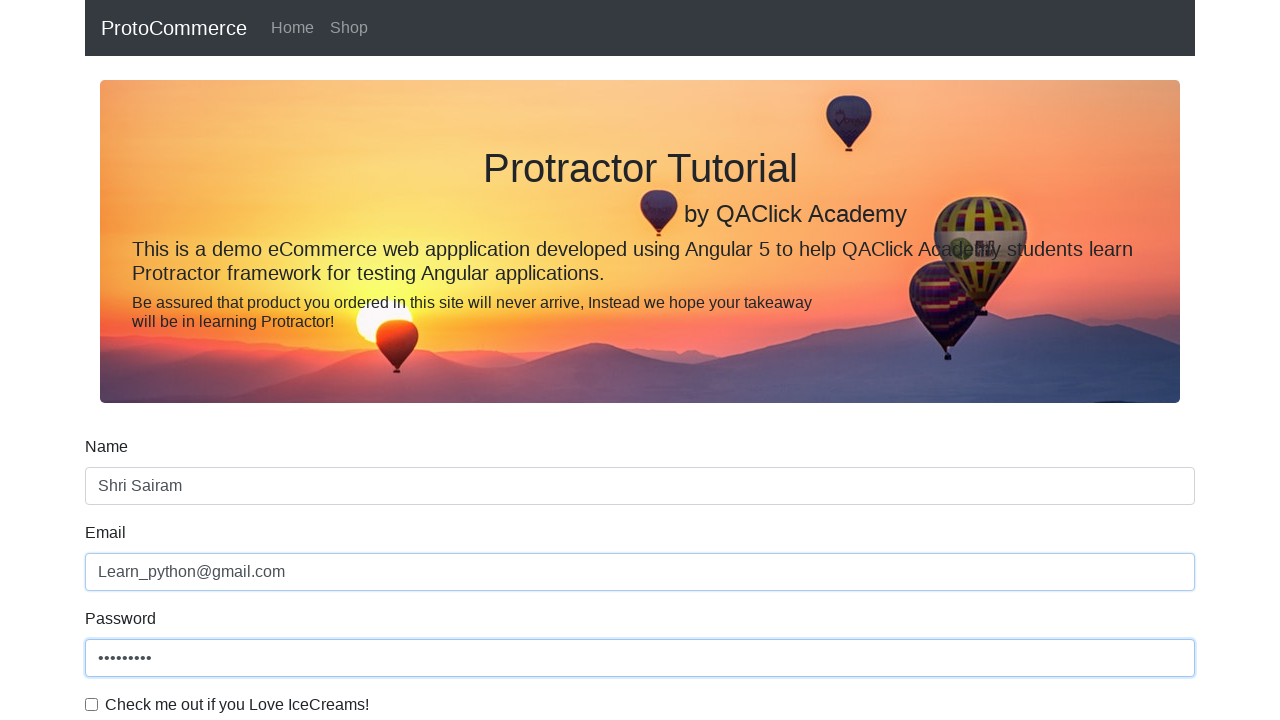

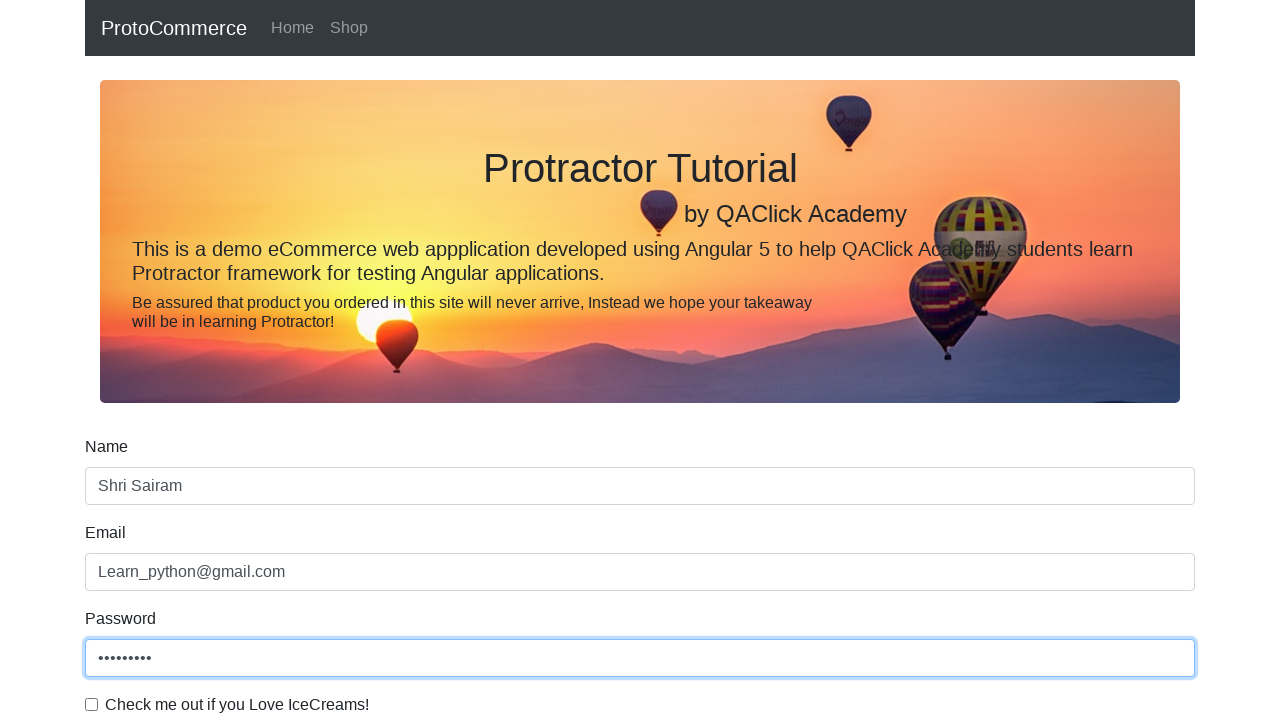